Tests link finding by calculating a mathematical value to find the correct link text, clicking it, then filling out a multi-field form with personal information and submitting it.

Starting URL: http://suninjuly.github.io/find_link_text

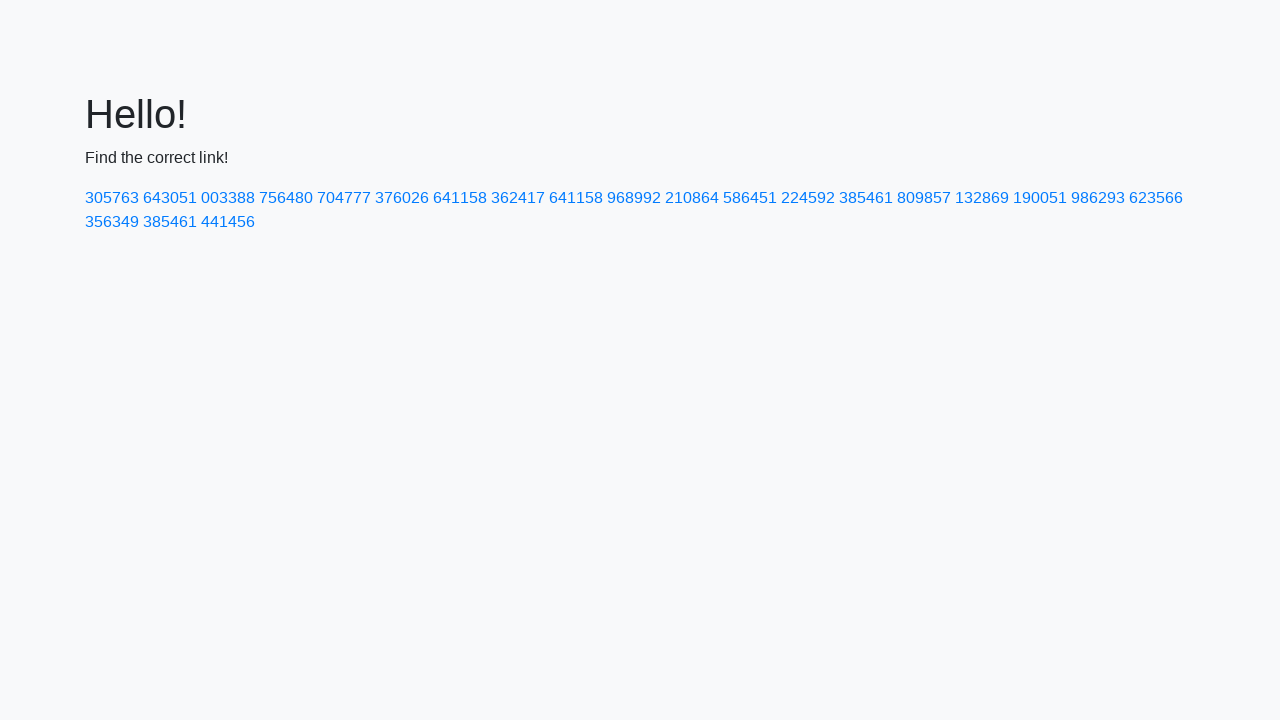

Clicked link with calculated text '224592' at (808, 198) on text=224592
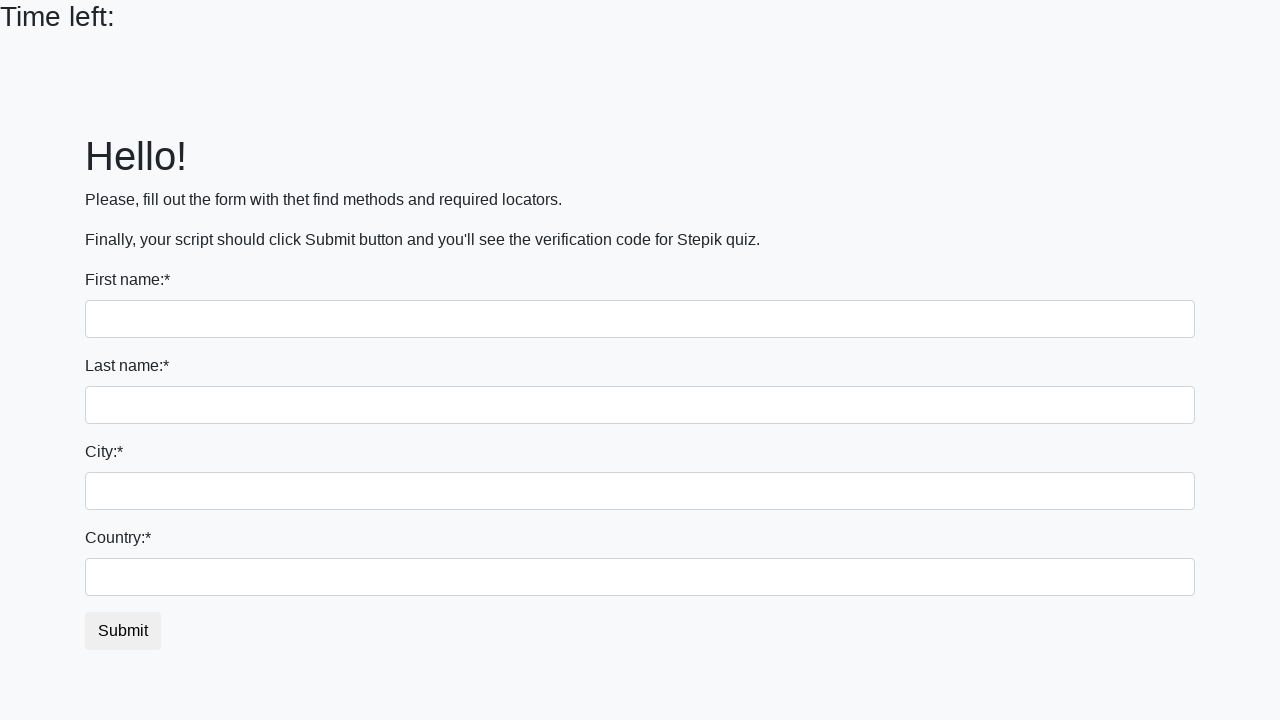

Filled first name field with 'Ivan' on input
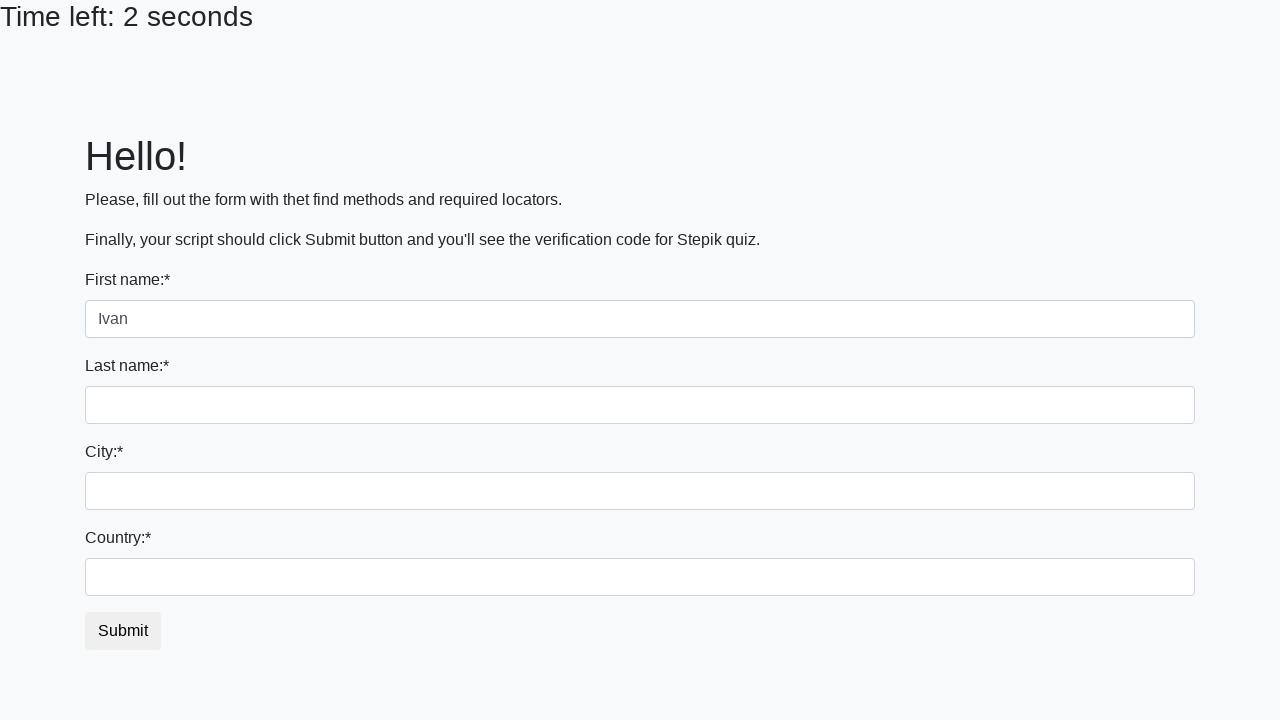

Filled last name field with 'Petrov' on input[name='last_name']
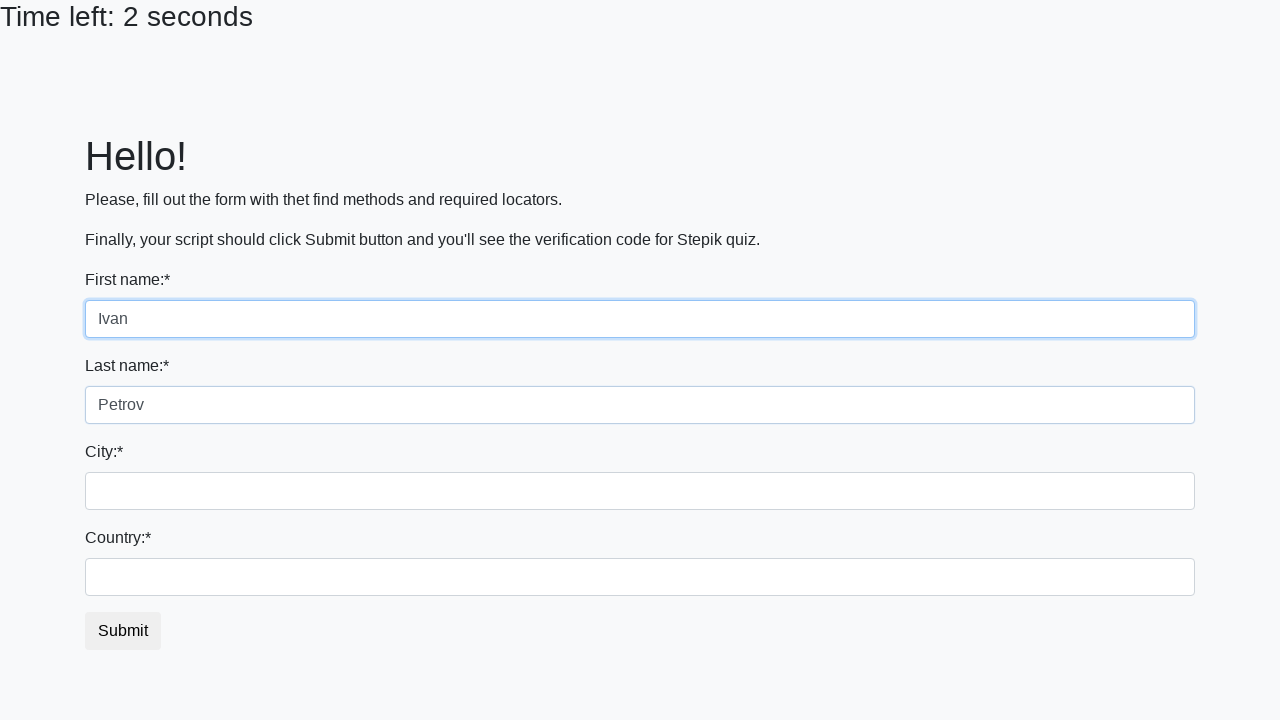

Filled city field with 'Smolensk' on .city
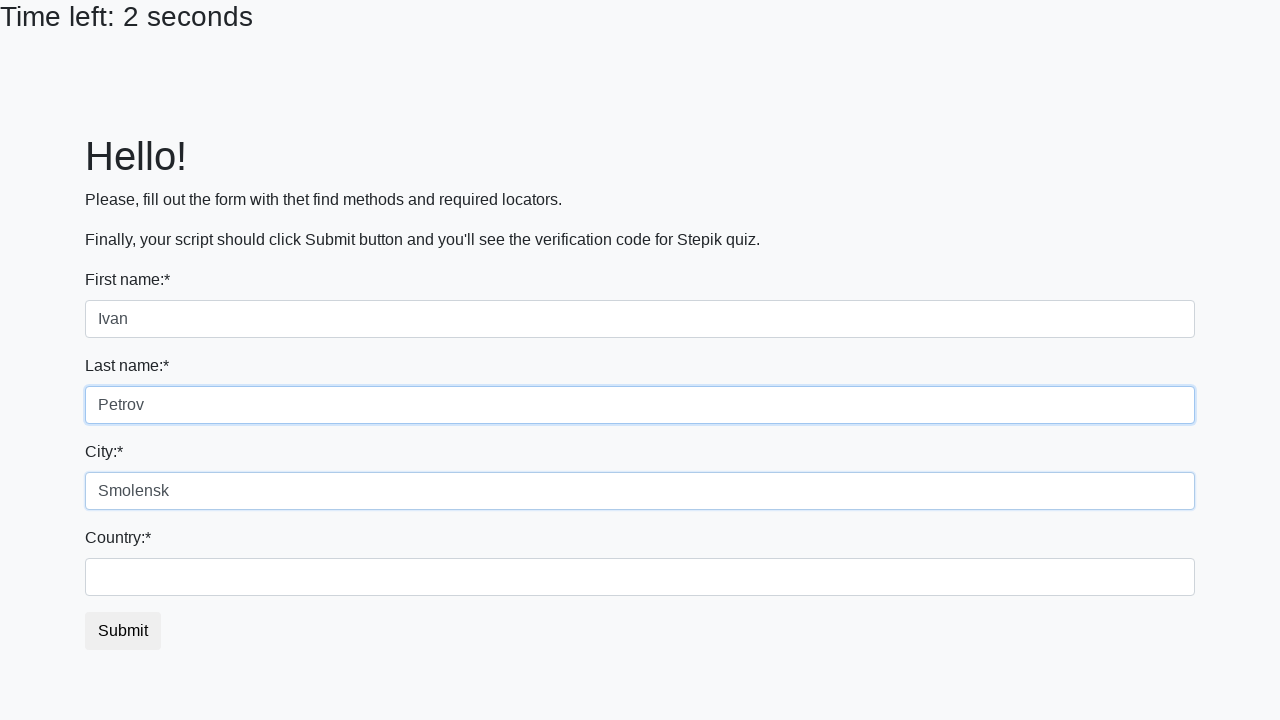

Filled country field with 'Russia' on #country
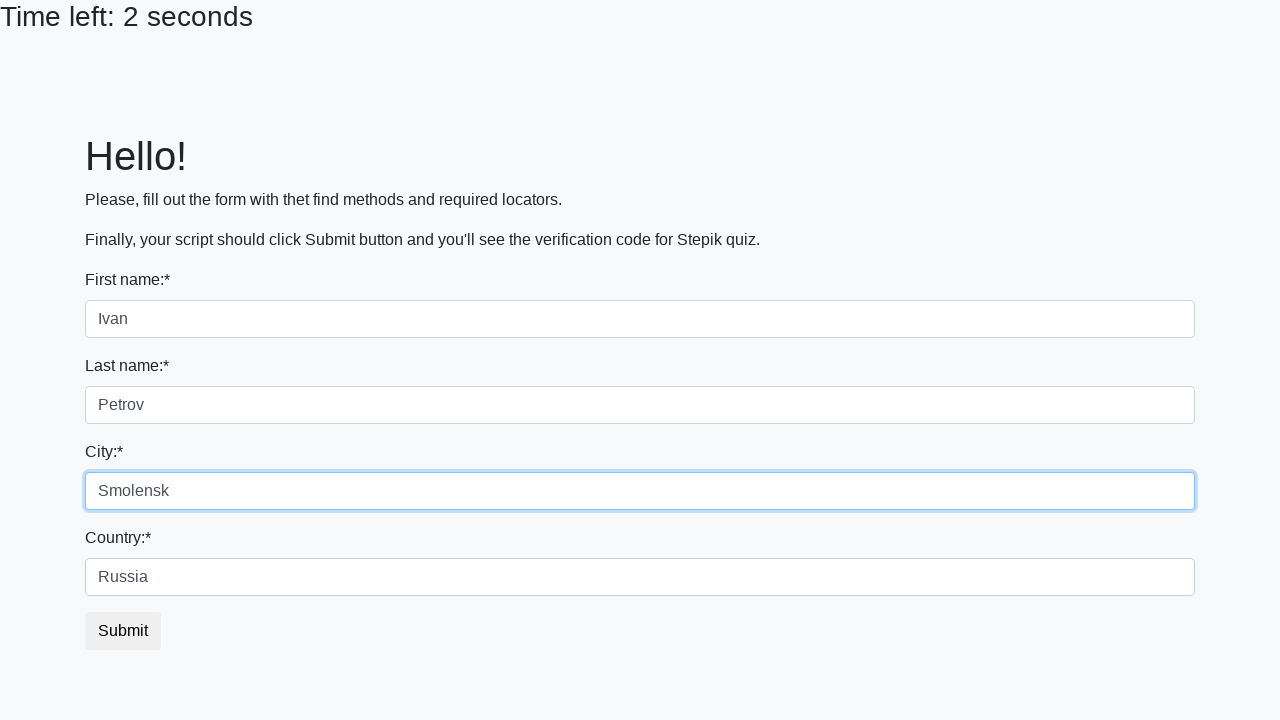

Clicked submit button to submit the form at (123, 631) on button.btn
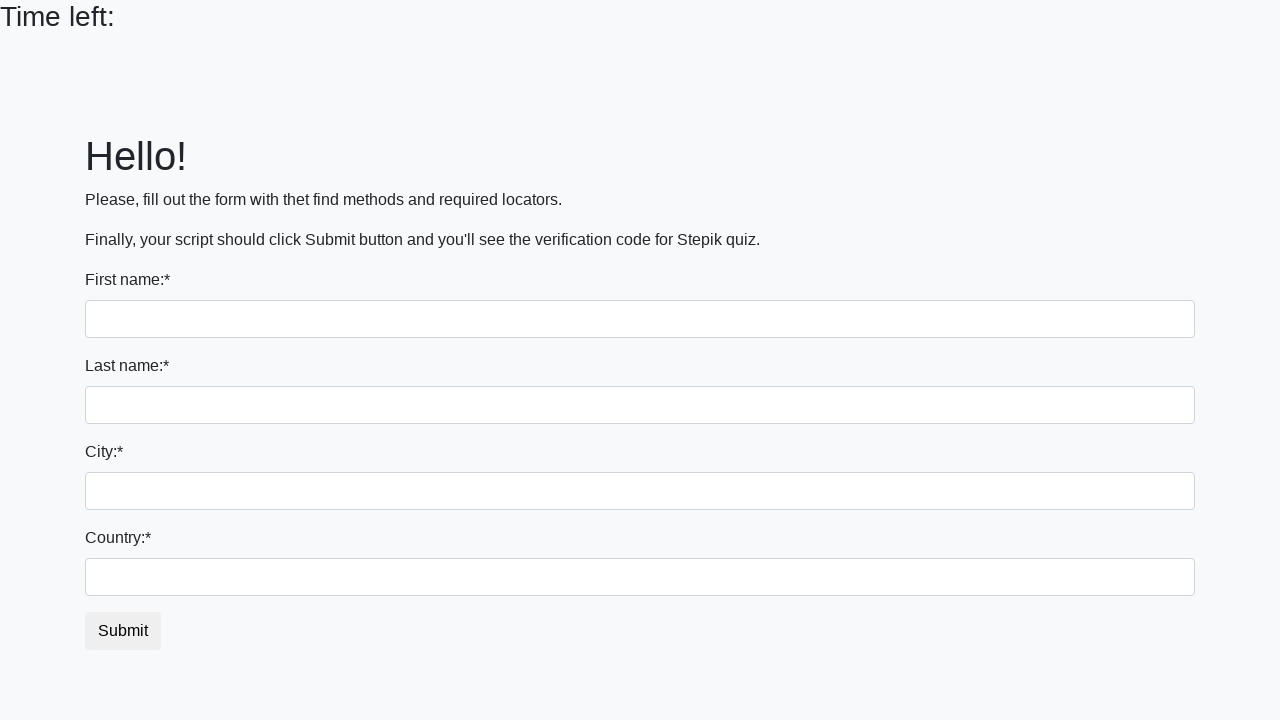

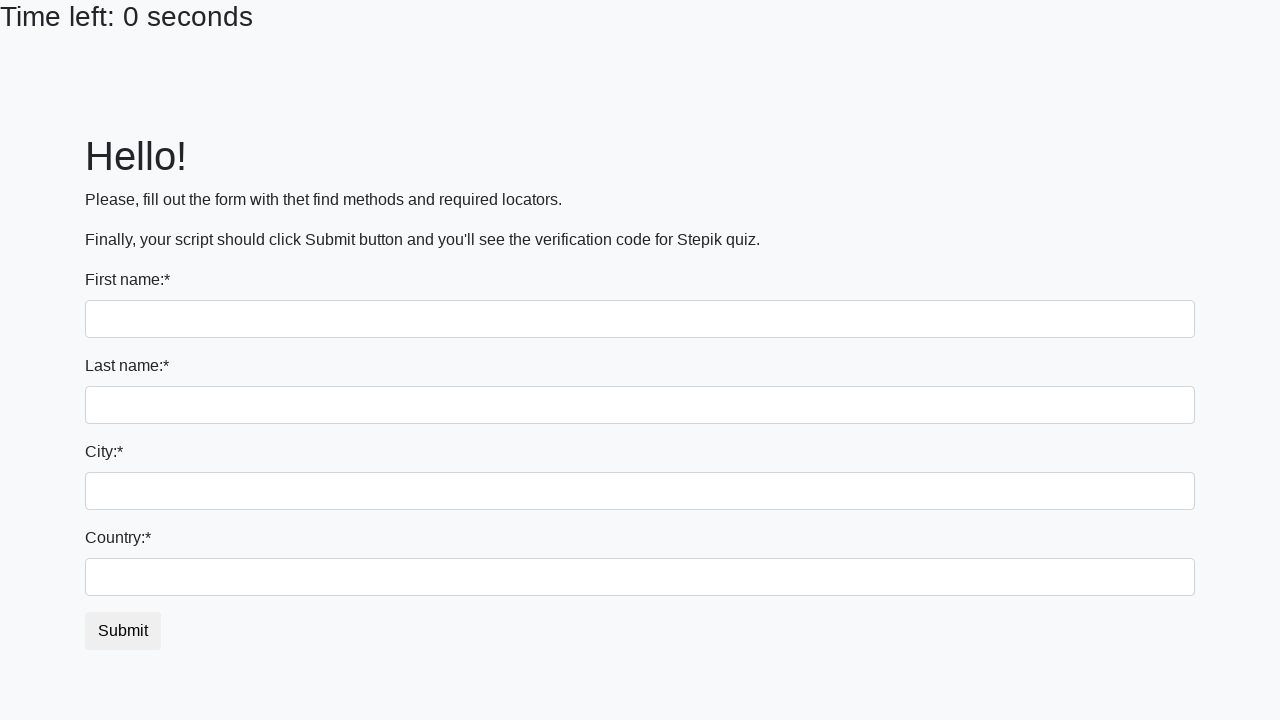